Tests displaying all todo items after filtering

Starting URL: https://demo.playwright.dev/todomvc

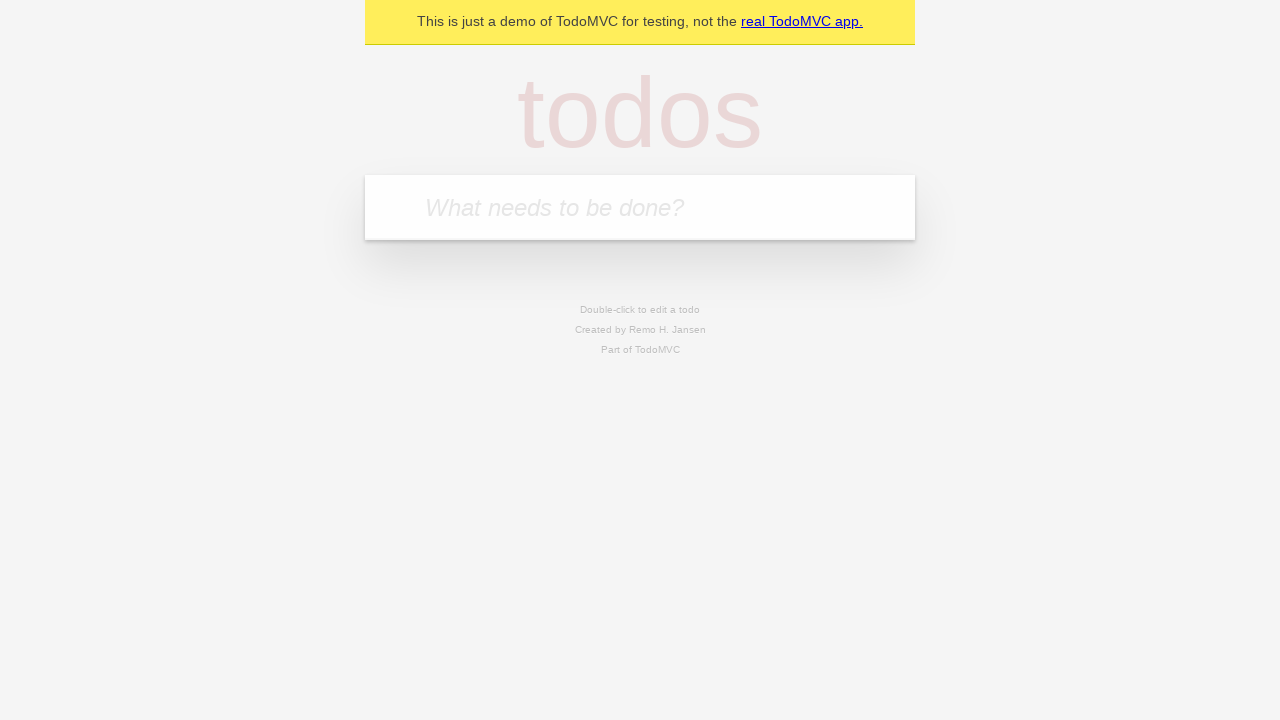

Filled todo input with 'buy some cheese' on internal:attr=[placeholder="What needs to be done?"i]
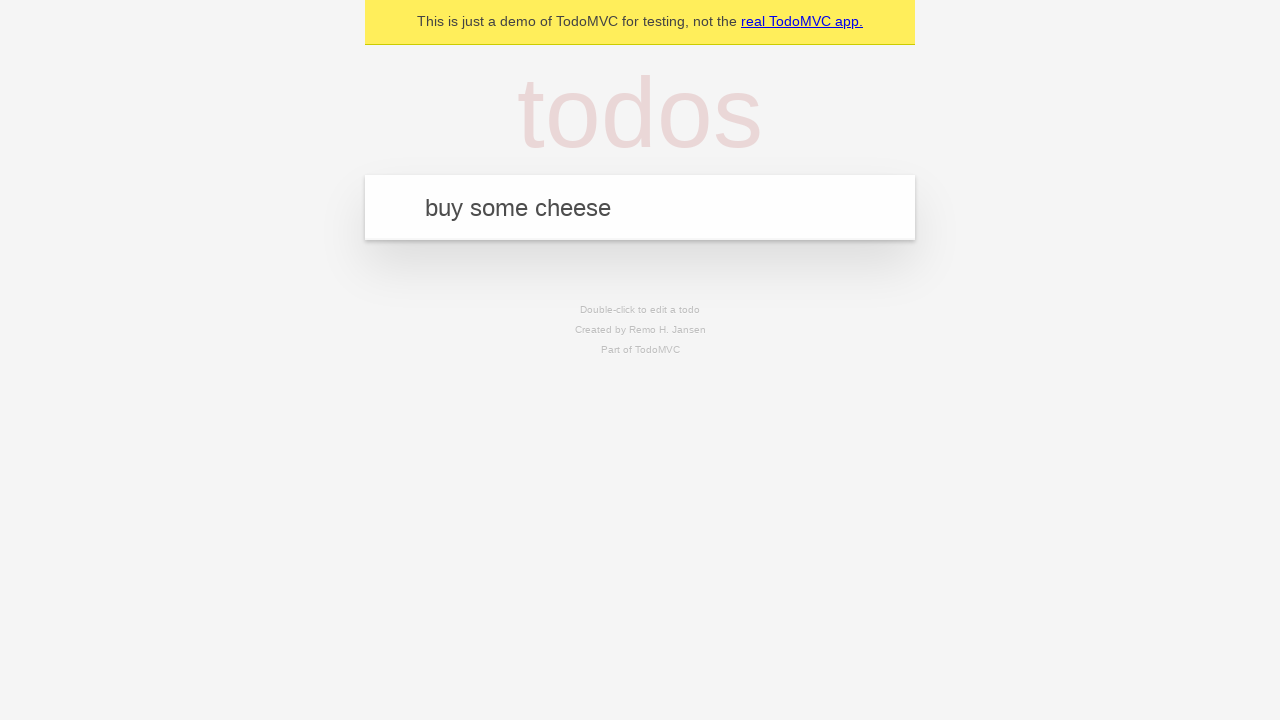

Pressed Enter to create first todo on internal:attr=[placeholder="What needs to be done?"i]
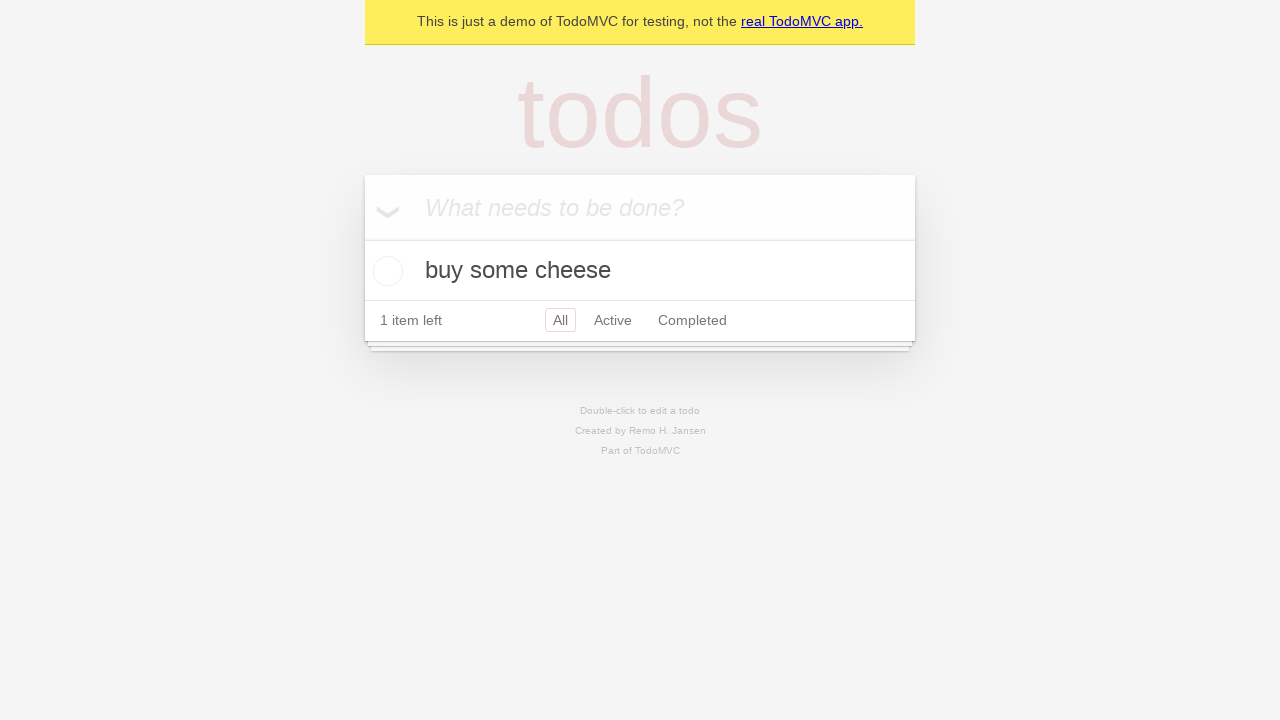

Filled todo input with 'feed the cat' on internal:attr=[placeholder="What needs to be done?"i]
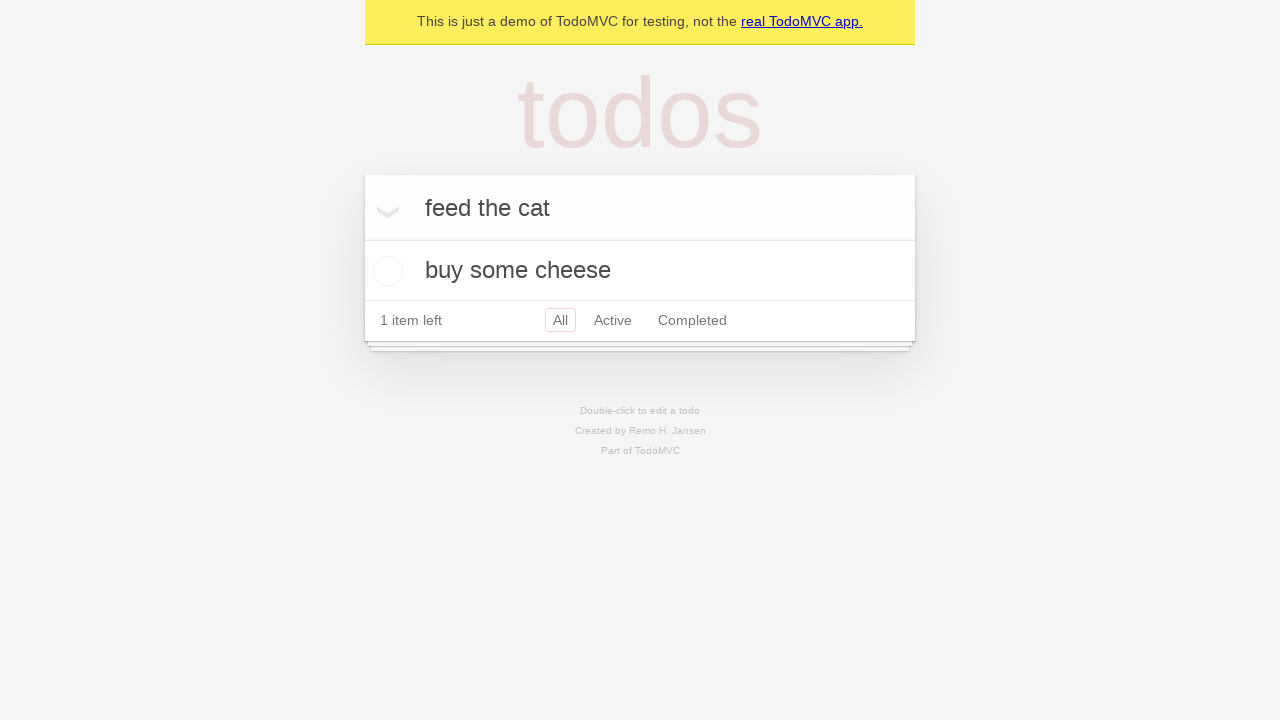

Pressed Enter to create second todo on internal:attr=[placeholder="What needs to be done?"i]
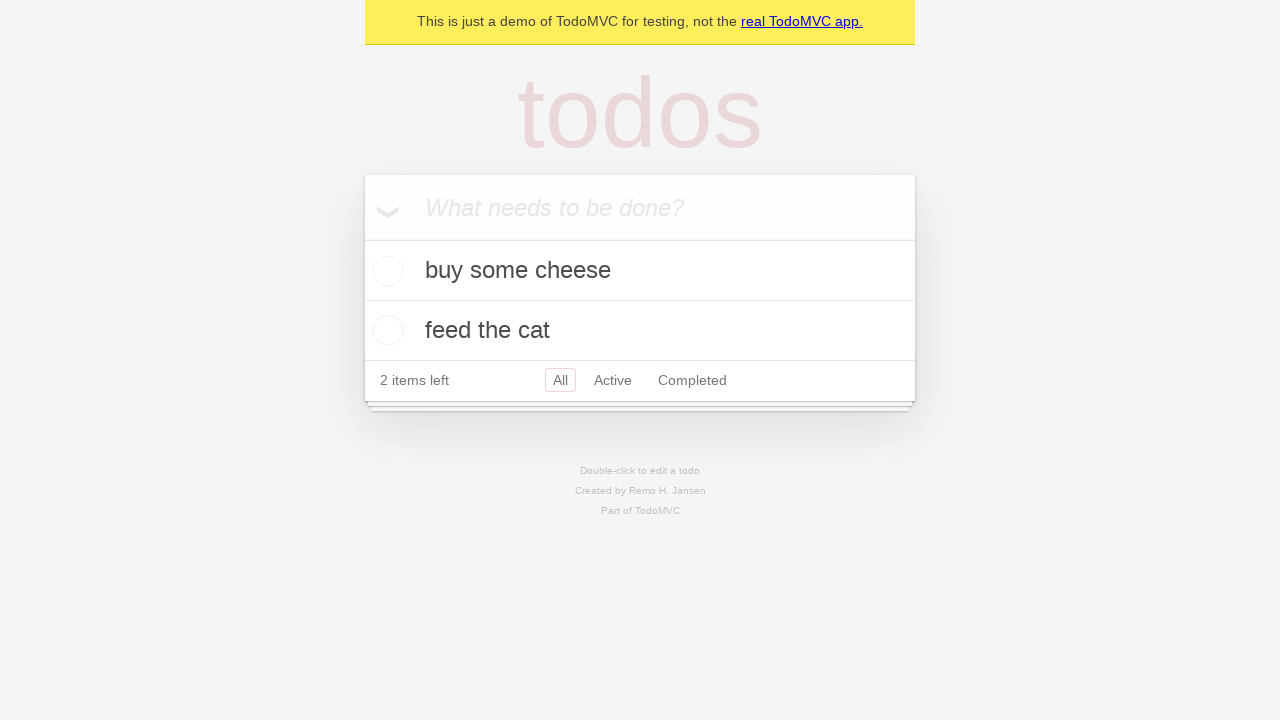

Filled todo input with 'book a doctors appointment' on internal:attr=[placeholder="What needs to be done?"i]
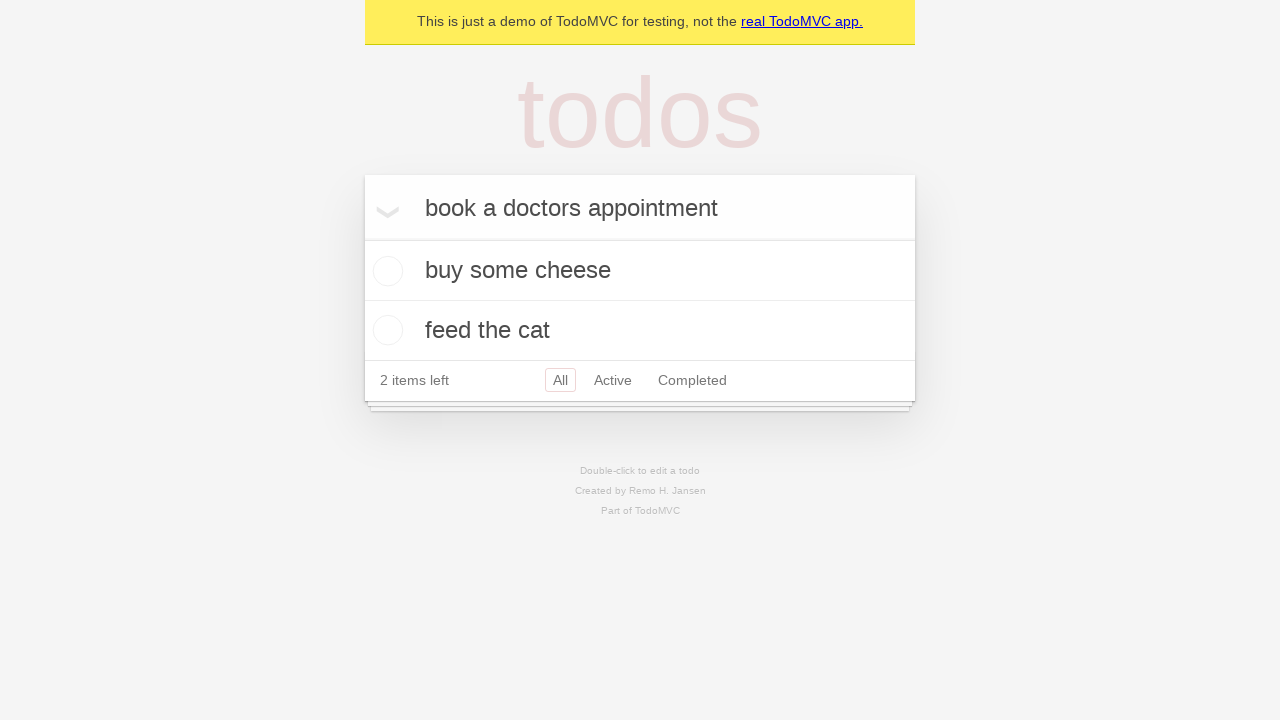

Pressed Enter to create third todo on internal:attr=[placeholder="What needs to be done?"i]
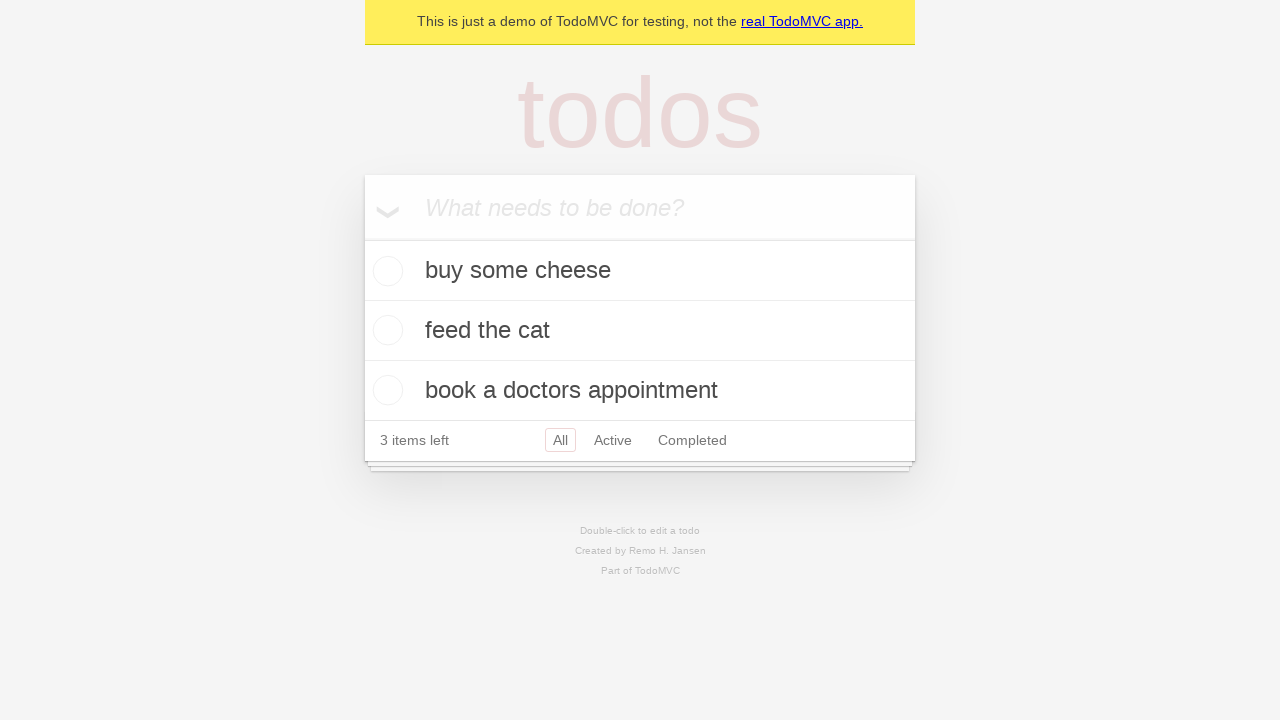

Checked the second todo item at (385, 330) on internal:testid=[data-testid="todo-item"s] >> nth=1 >> internal:role=checkbox
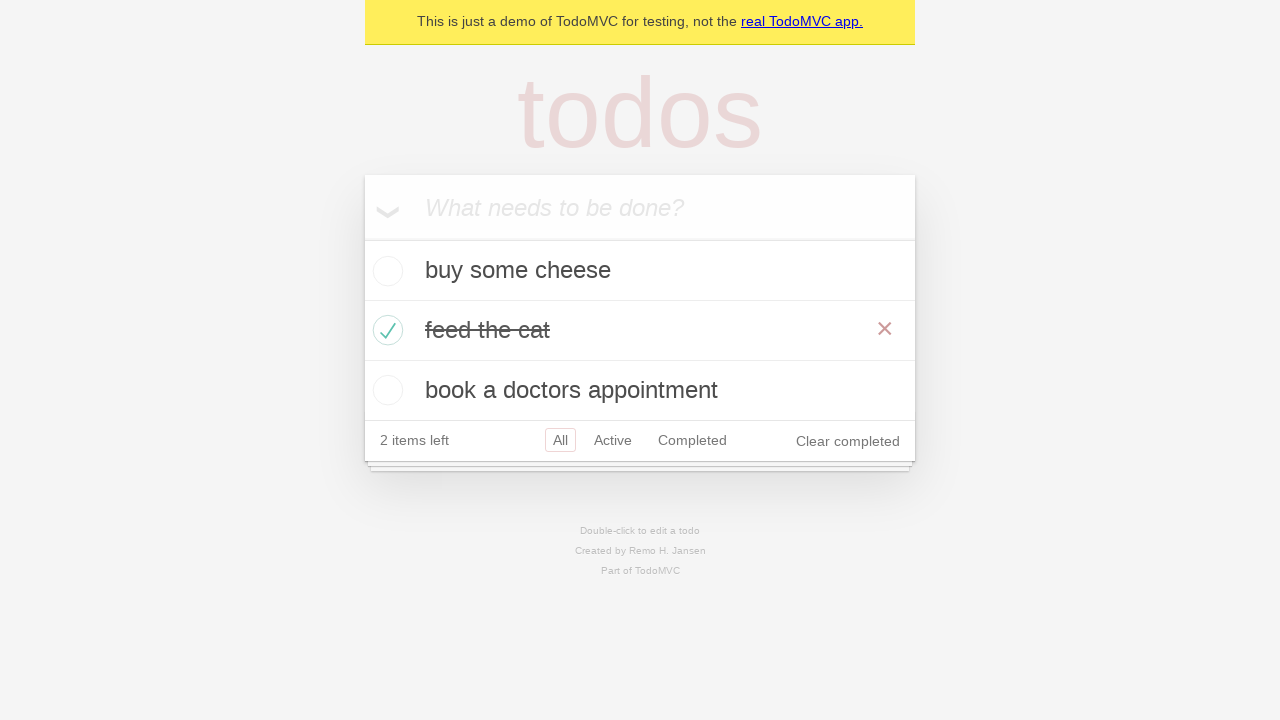

Clicked Active filter link at (613, 440) on internal:role=link[name="Active"i]
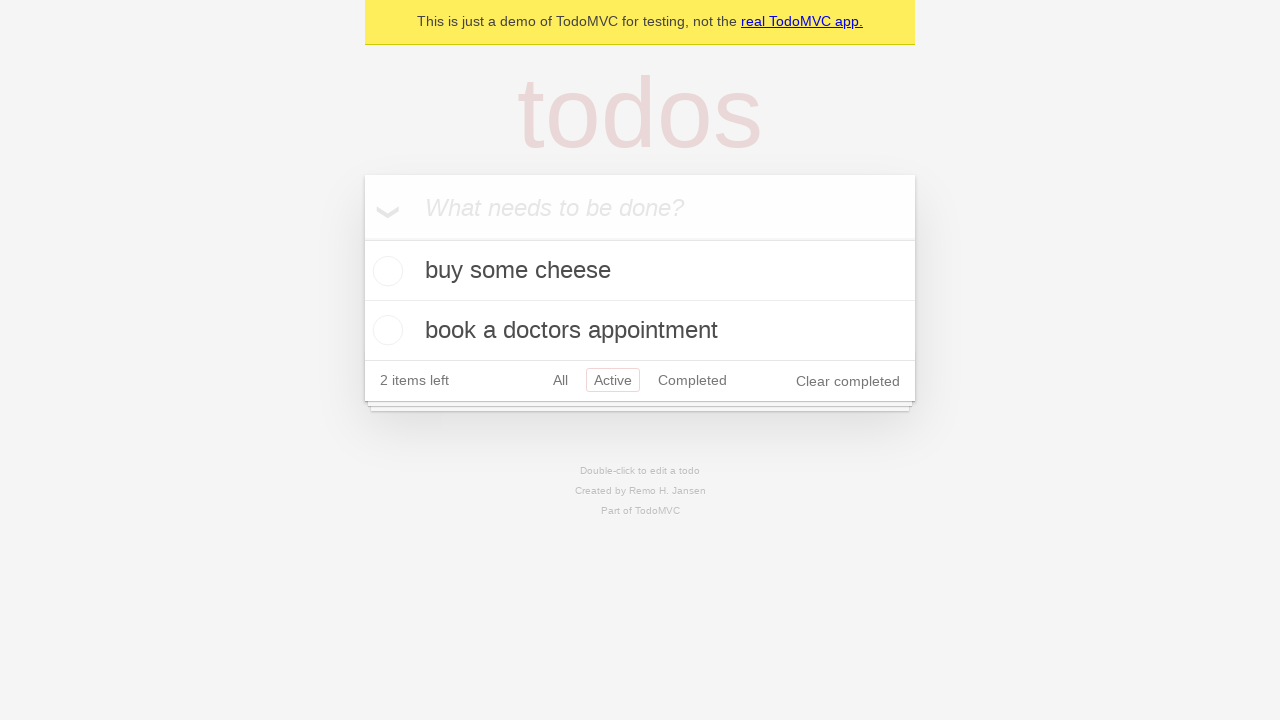

Clicked Completed filter link at (692, 380) on internal:role=link[name="Completed"i]
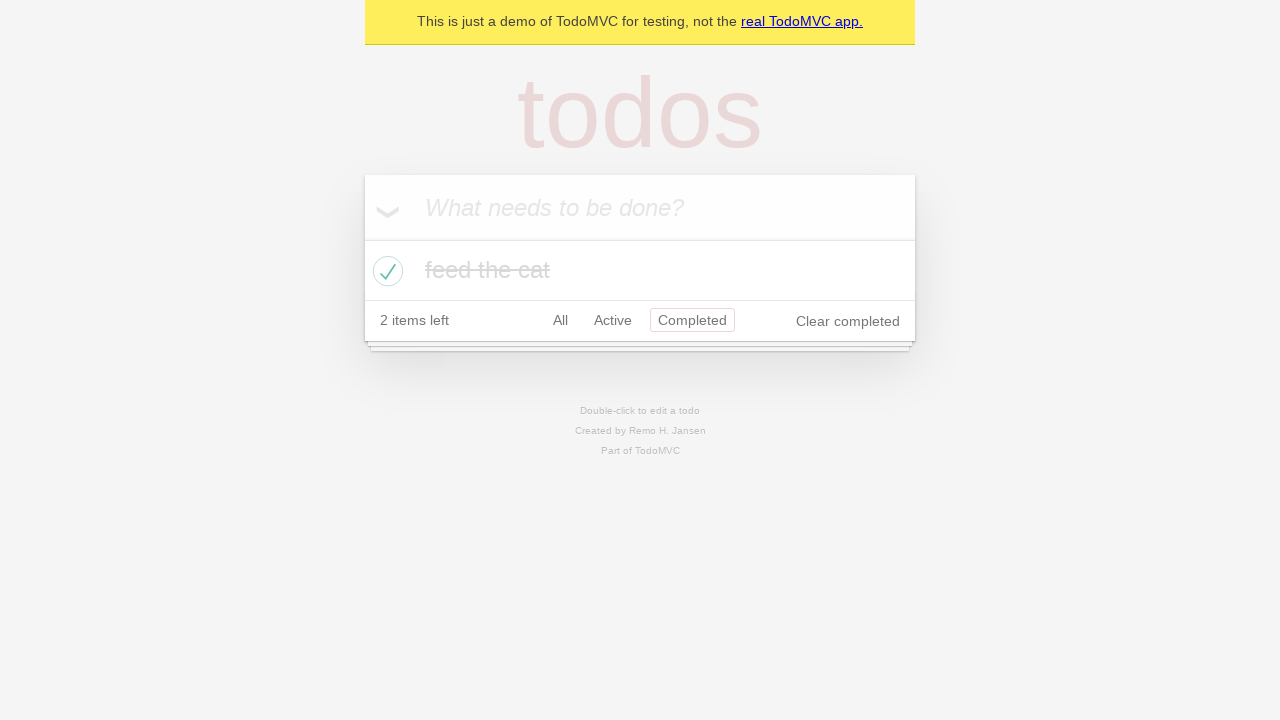

Clicked All filter link to display all items at (560, 320) on internal:role=link[name="All"i]
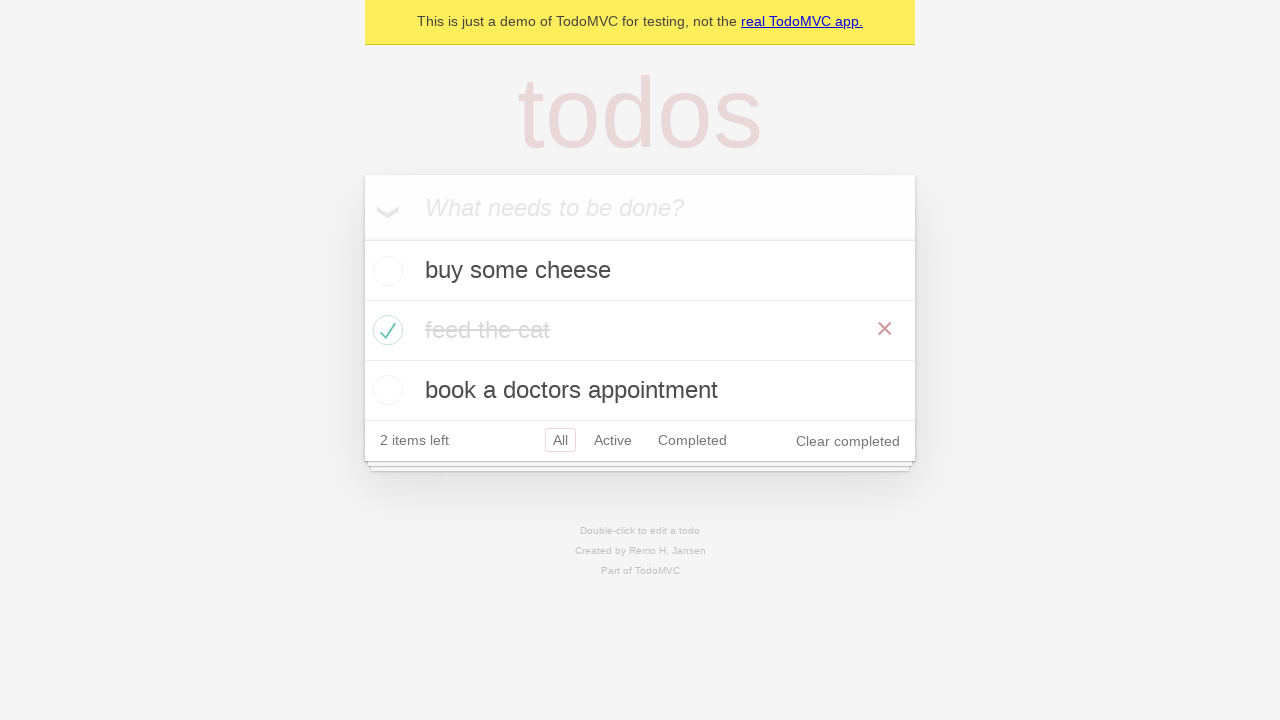

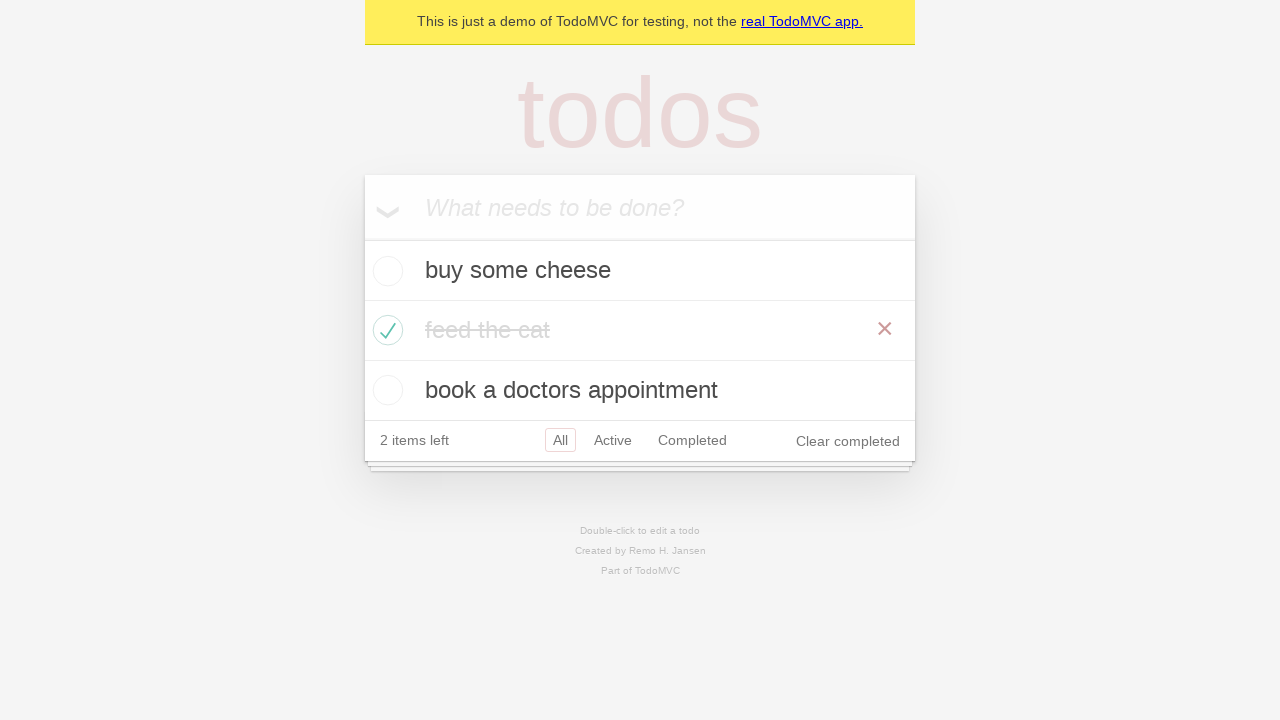